Tests drag and drop functionality within an iframe by dragging two photo items (High Tatras 2 and High Tatras 4) to a trash drop zone and verifying they are visible in the drop area.

Starting URL: https://www.globalsqa.com/demo-site/

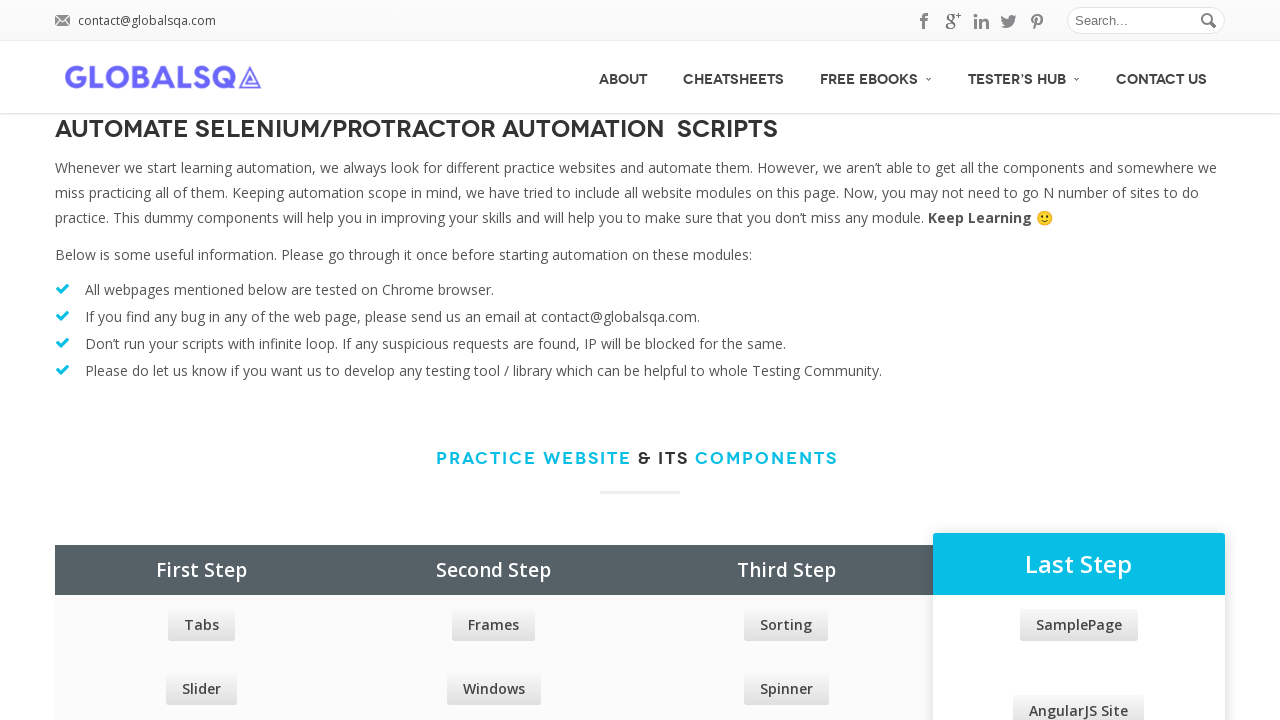

Set viewport size to 1920x1080
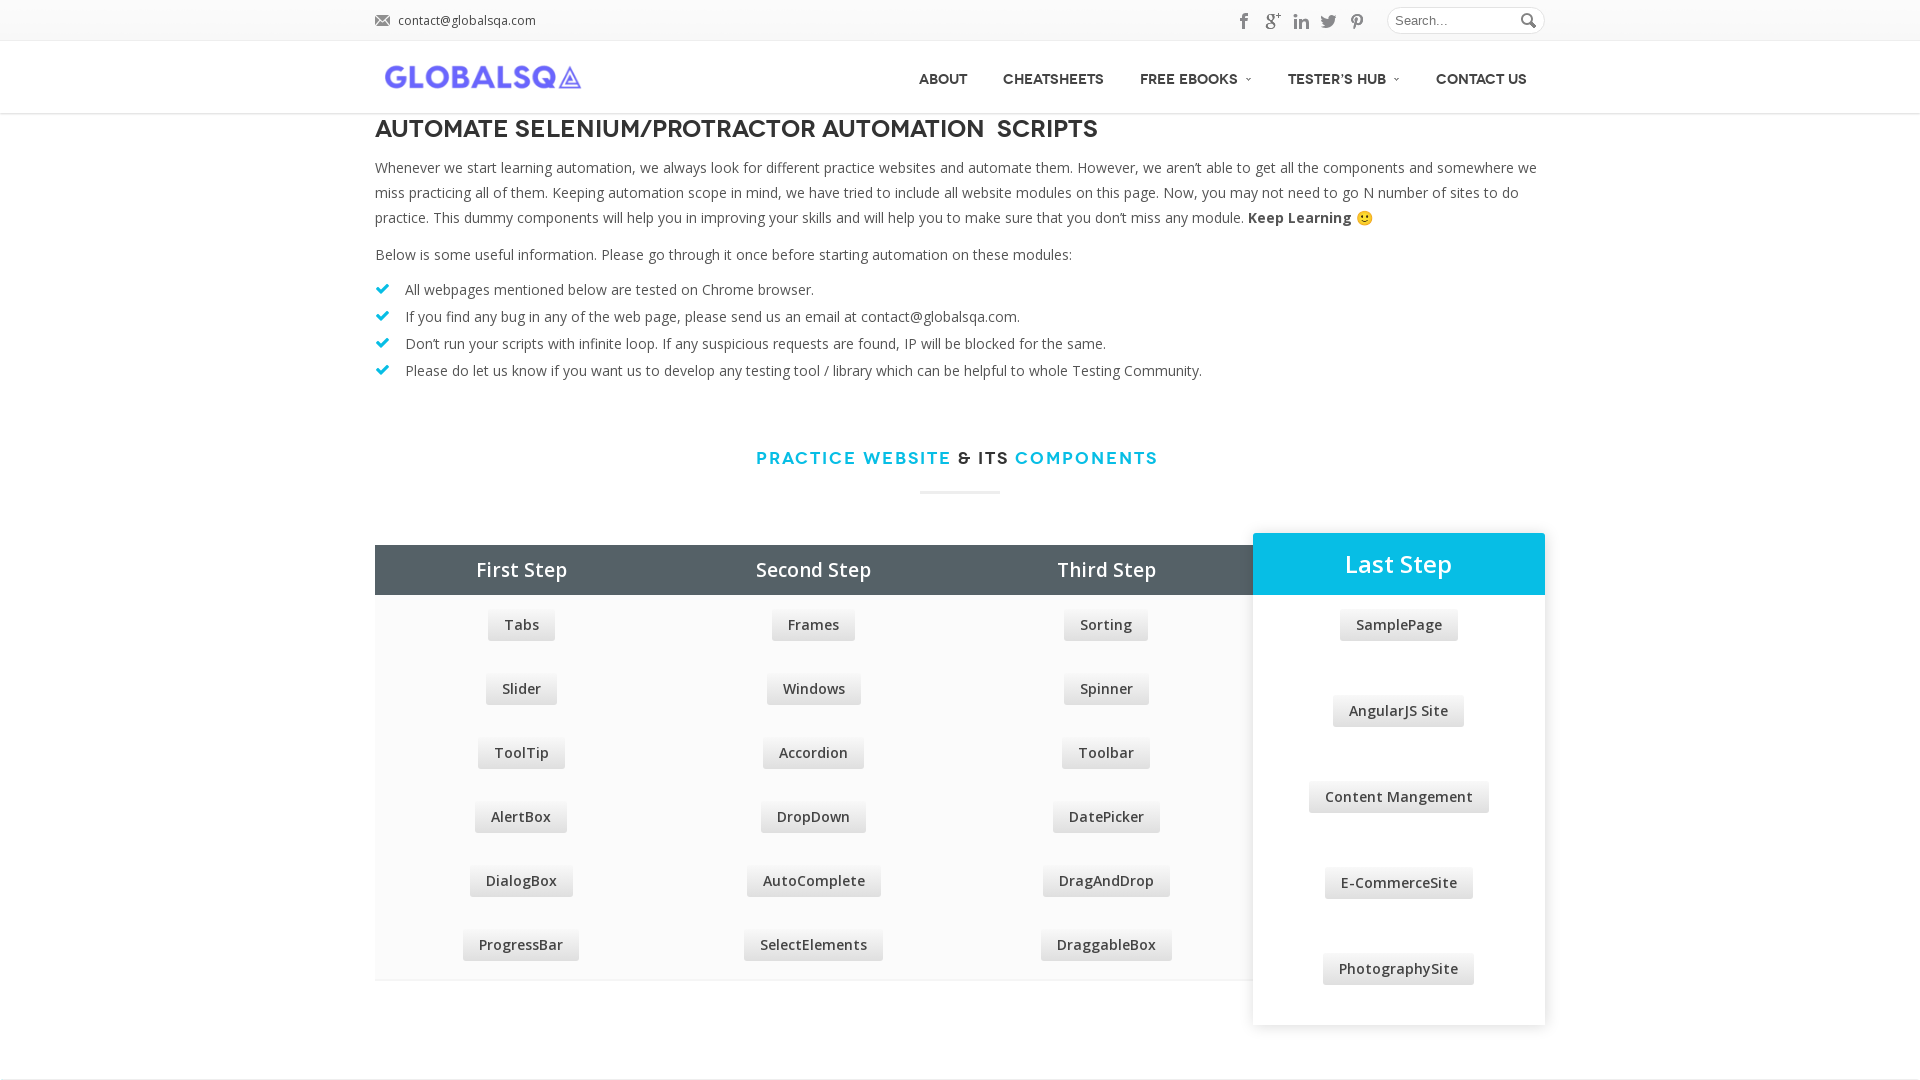

Clicked on DragAndDrop link at (1106, 881) on internal:text="DragAndDrop"i
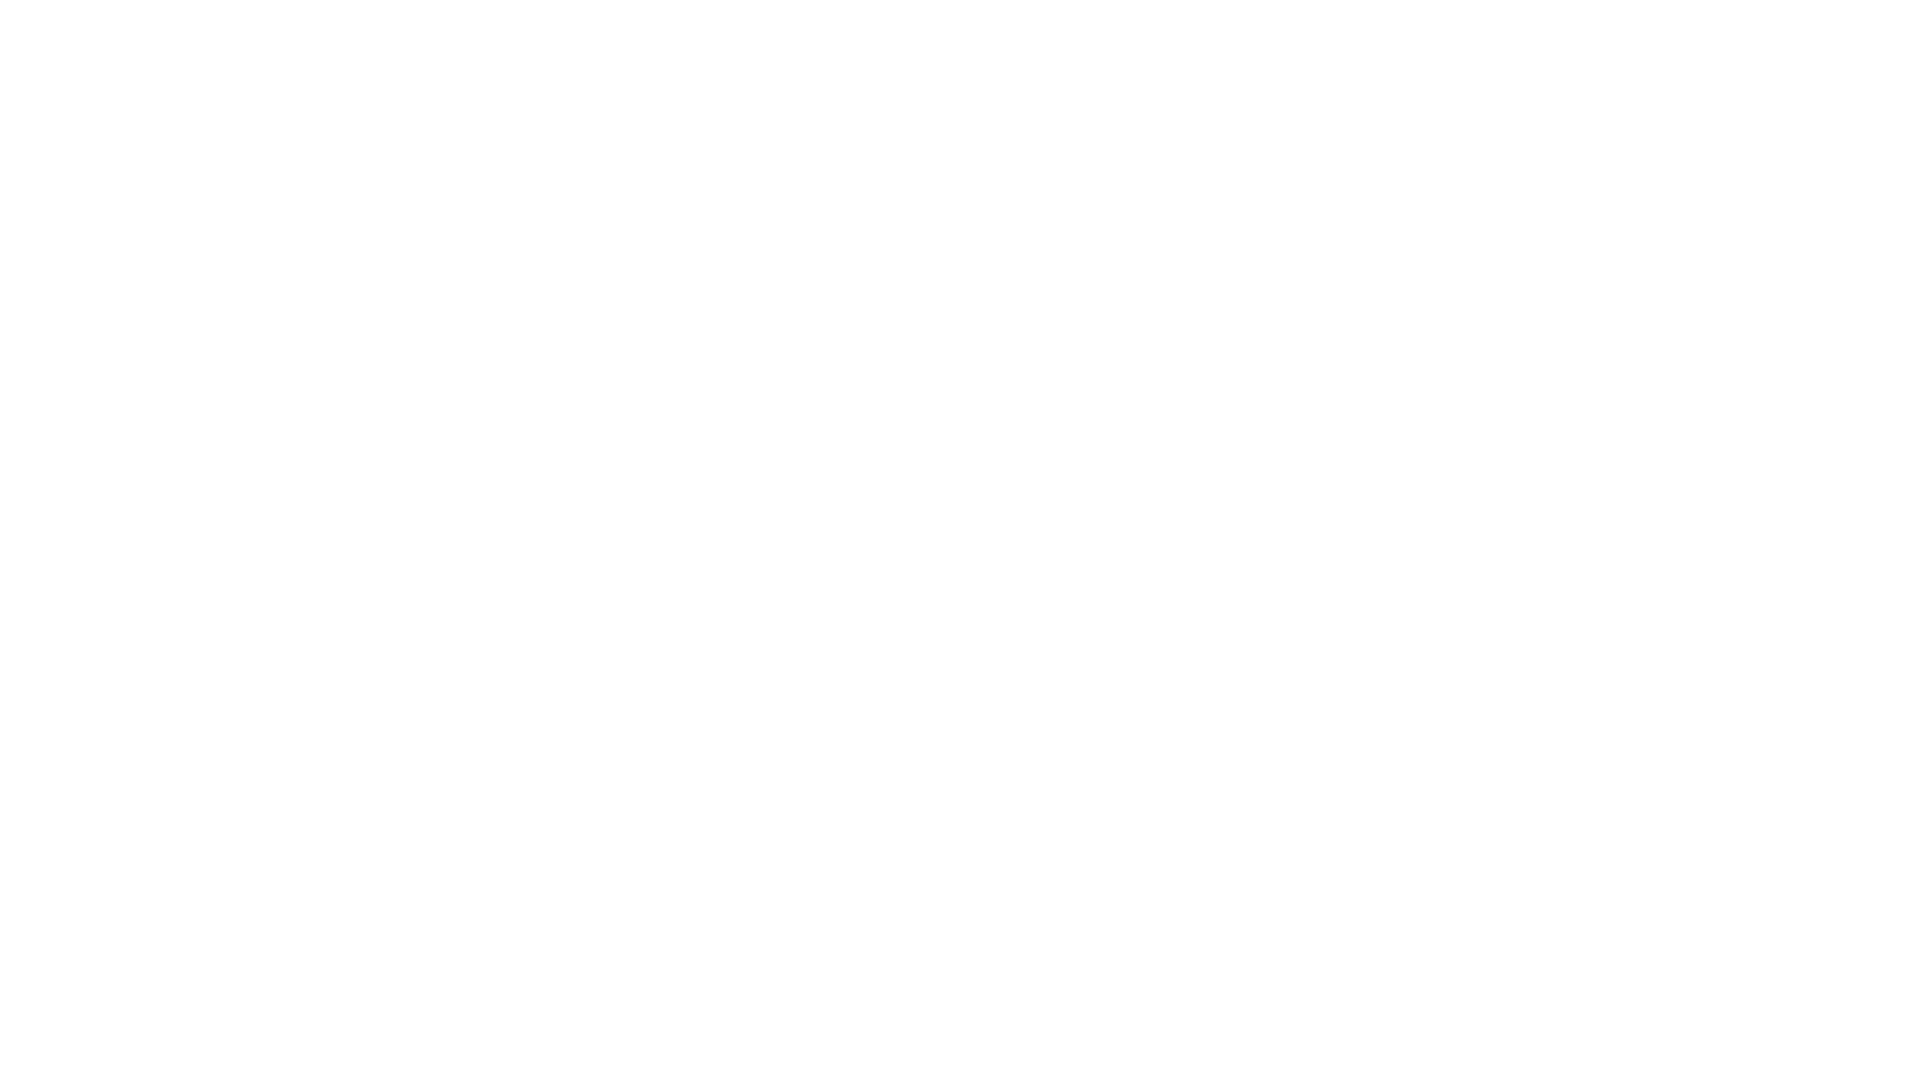

Located photo manager iframe
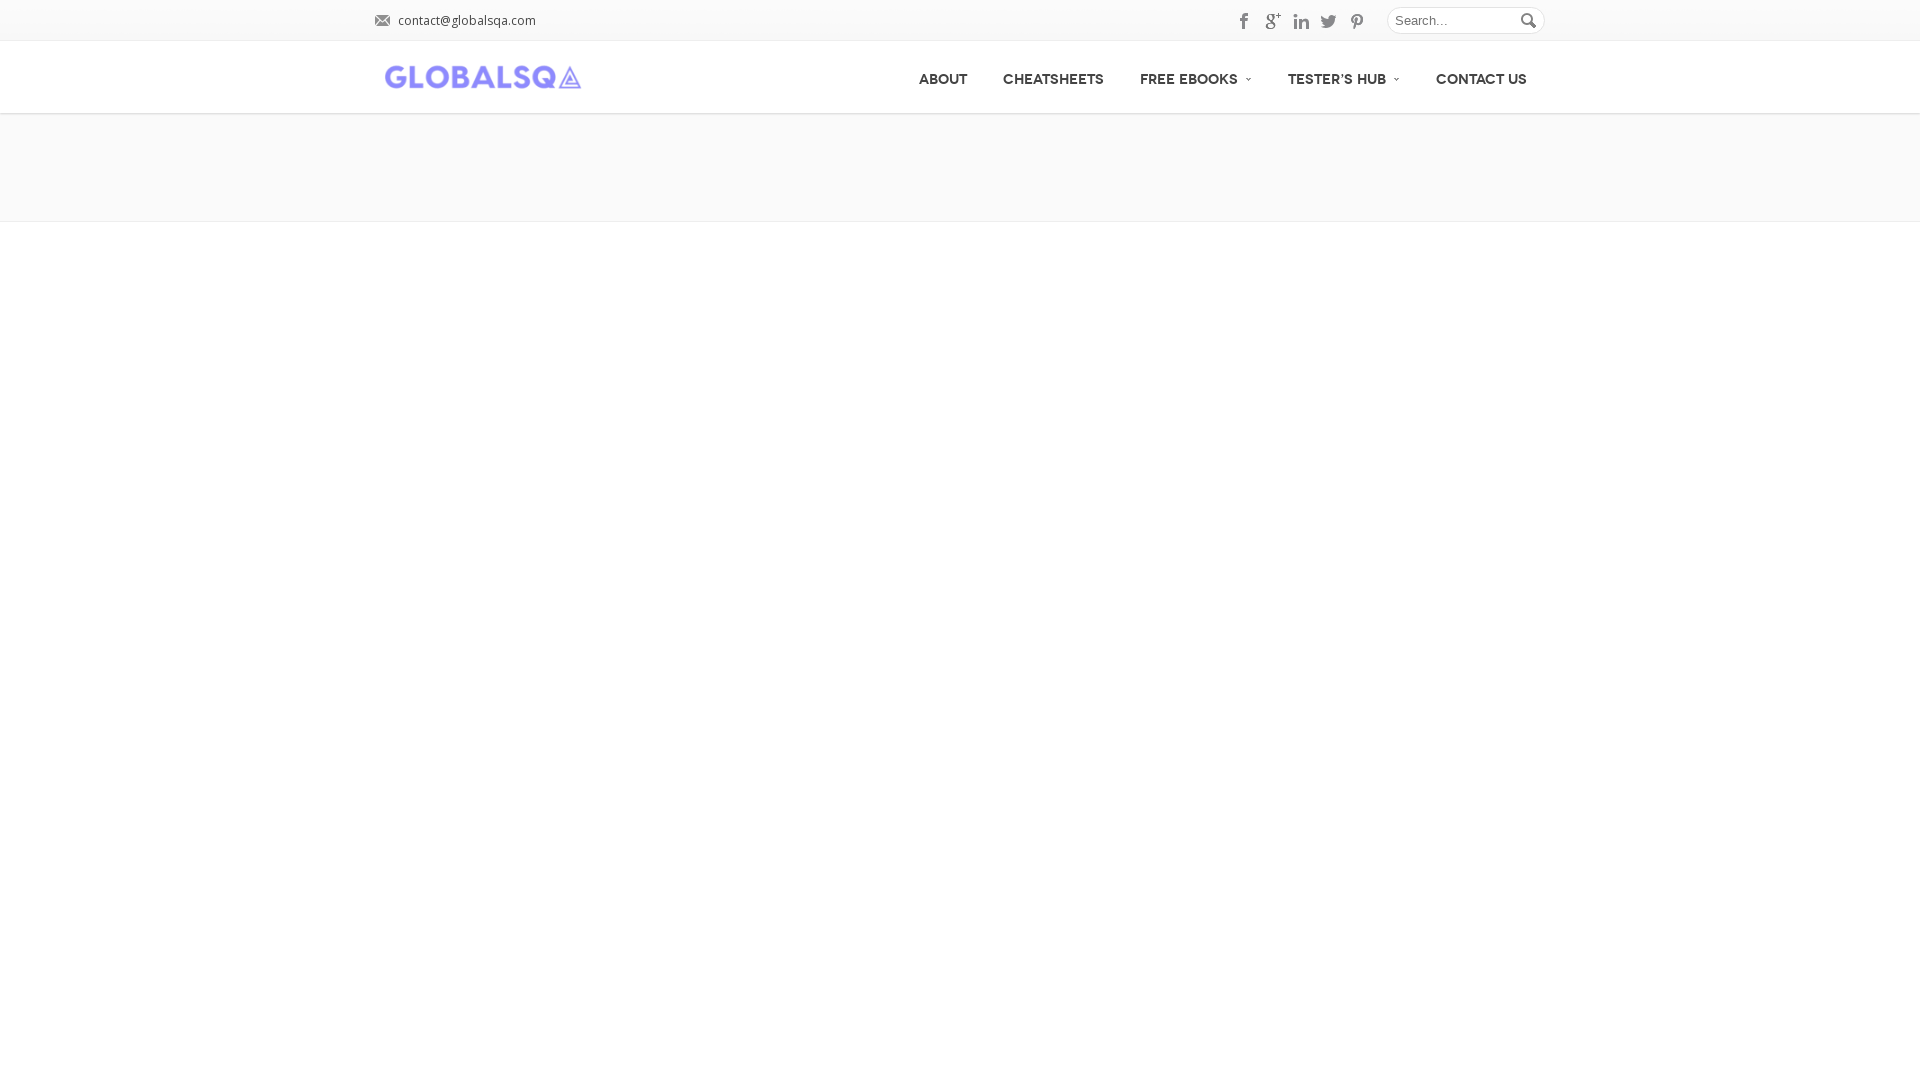

Located 'High Tatras 2' draggable item
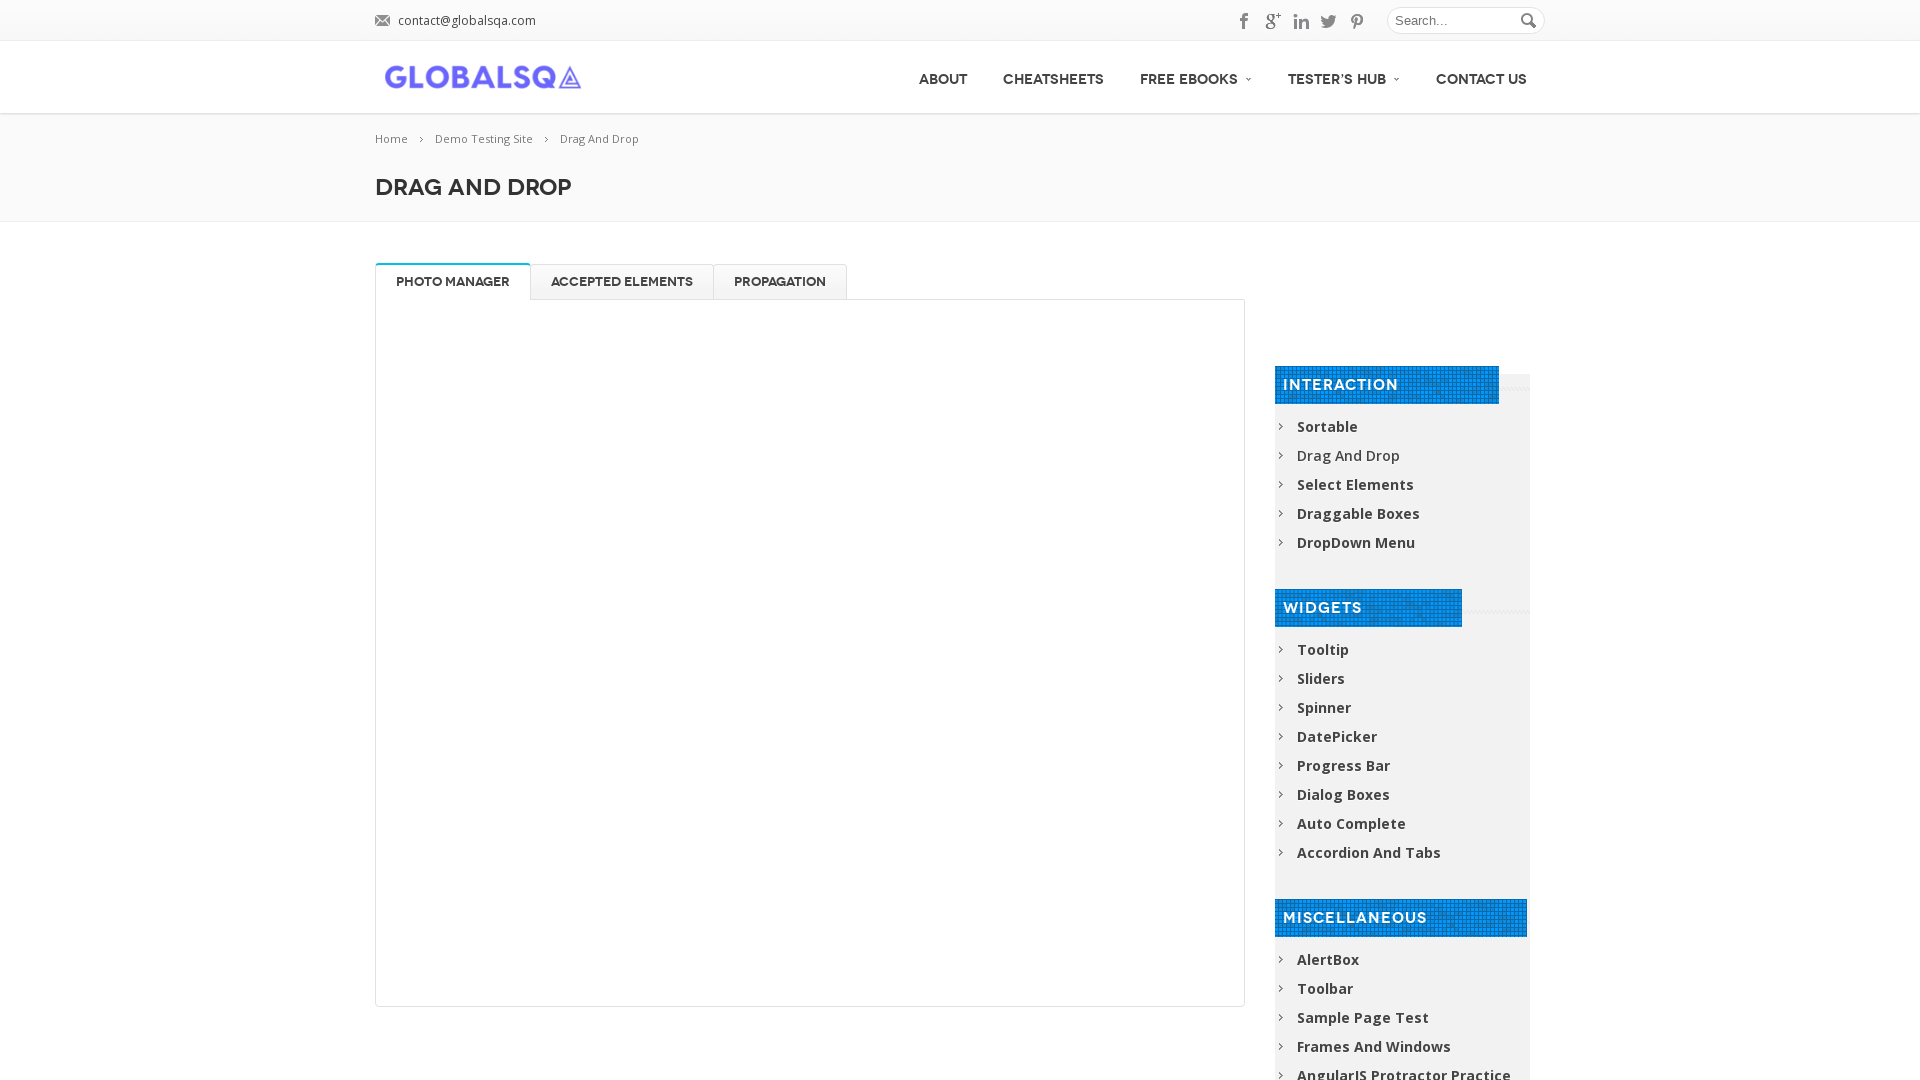

Located 'High Tatras 4' draggable item
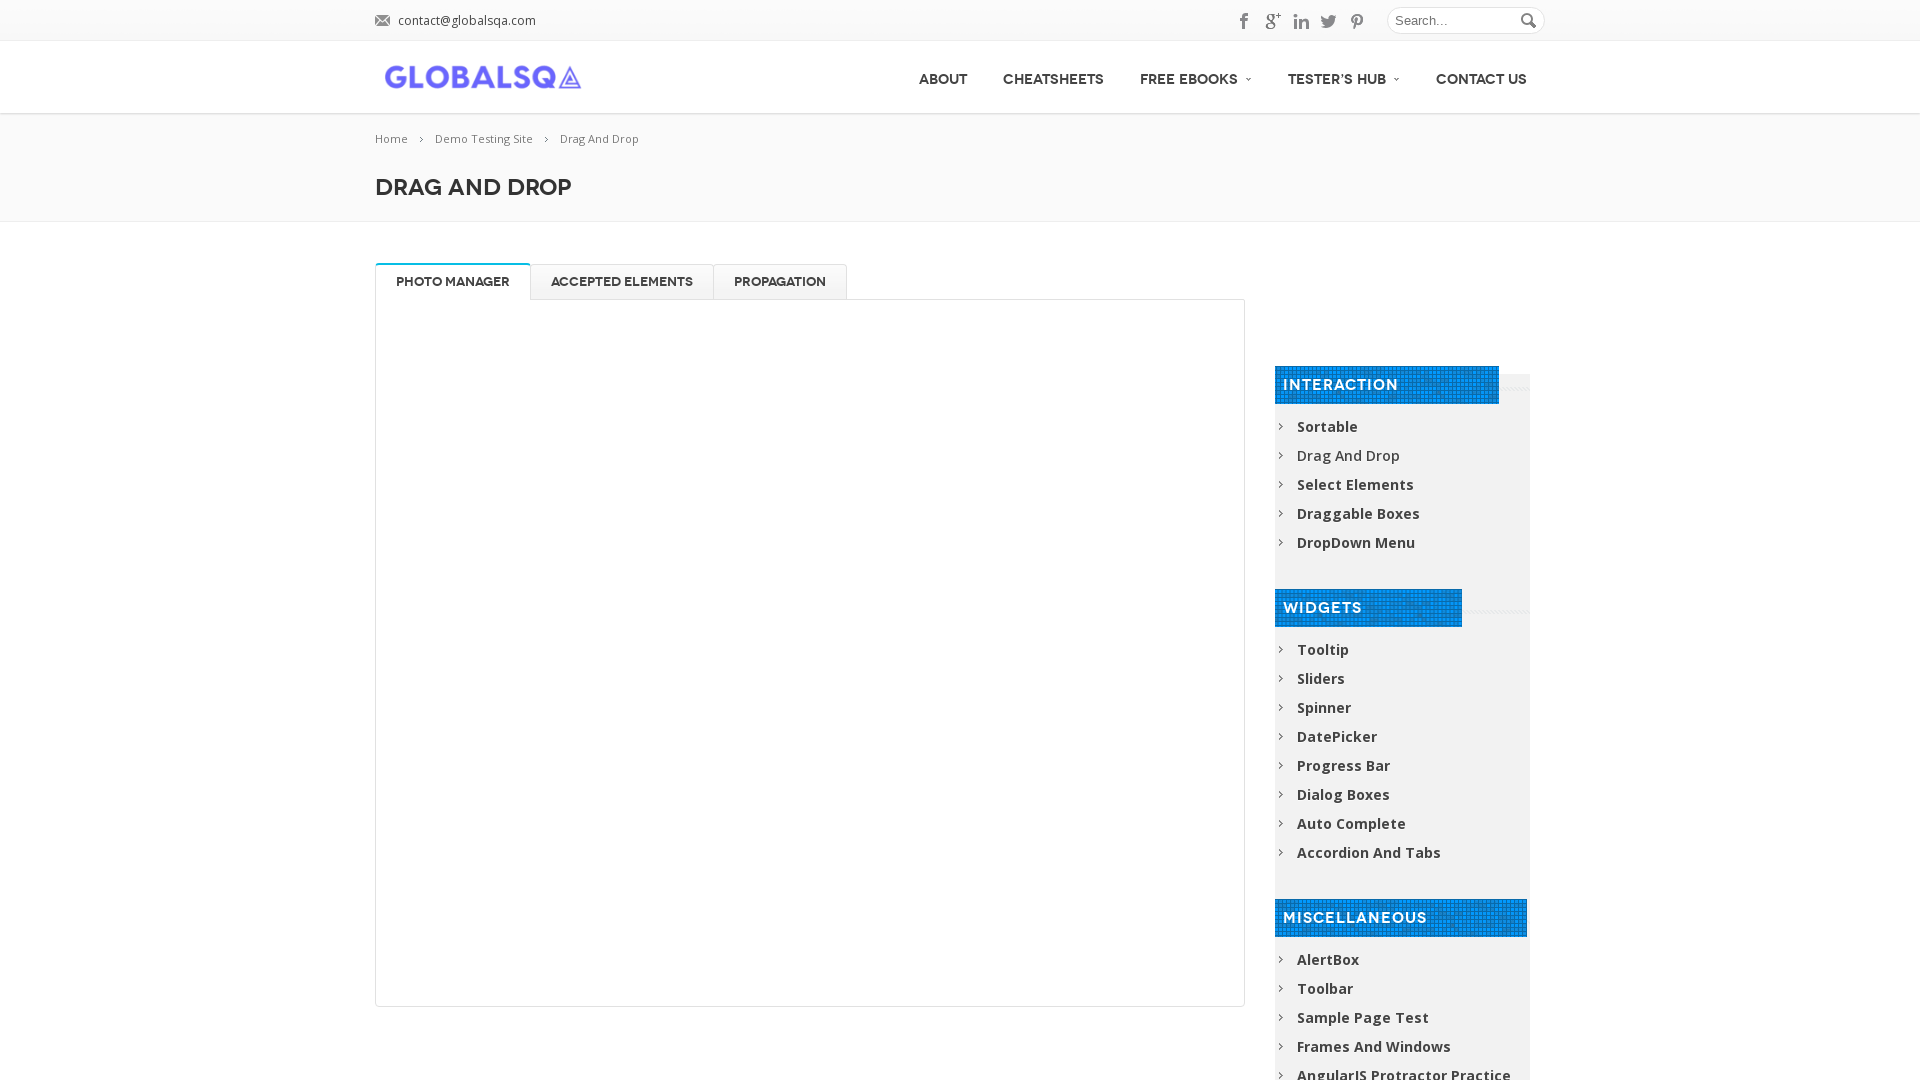

Located trash drop zone
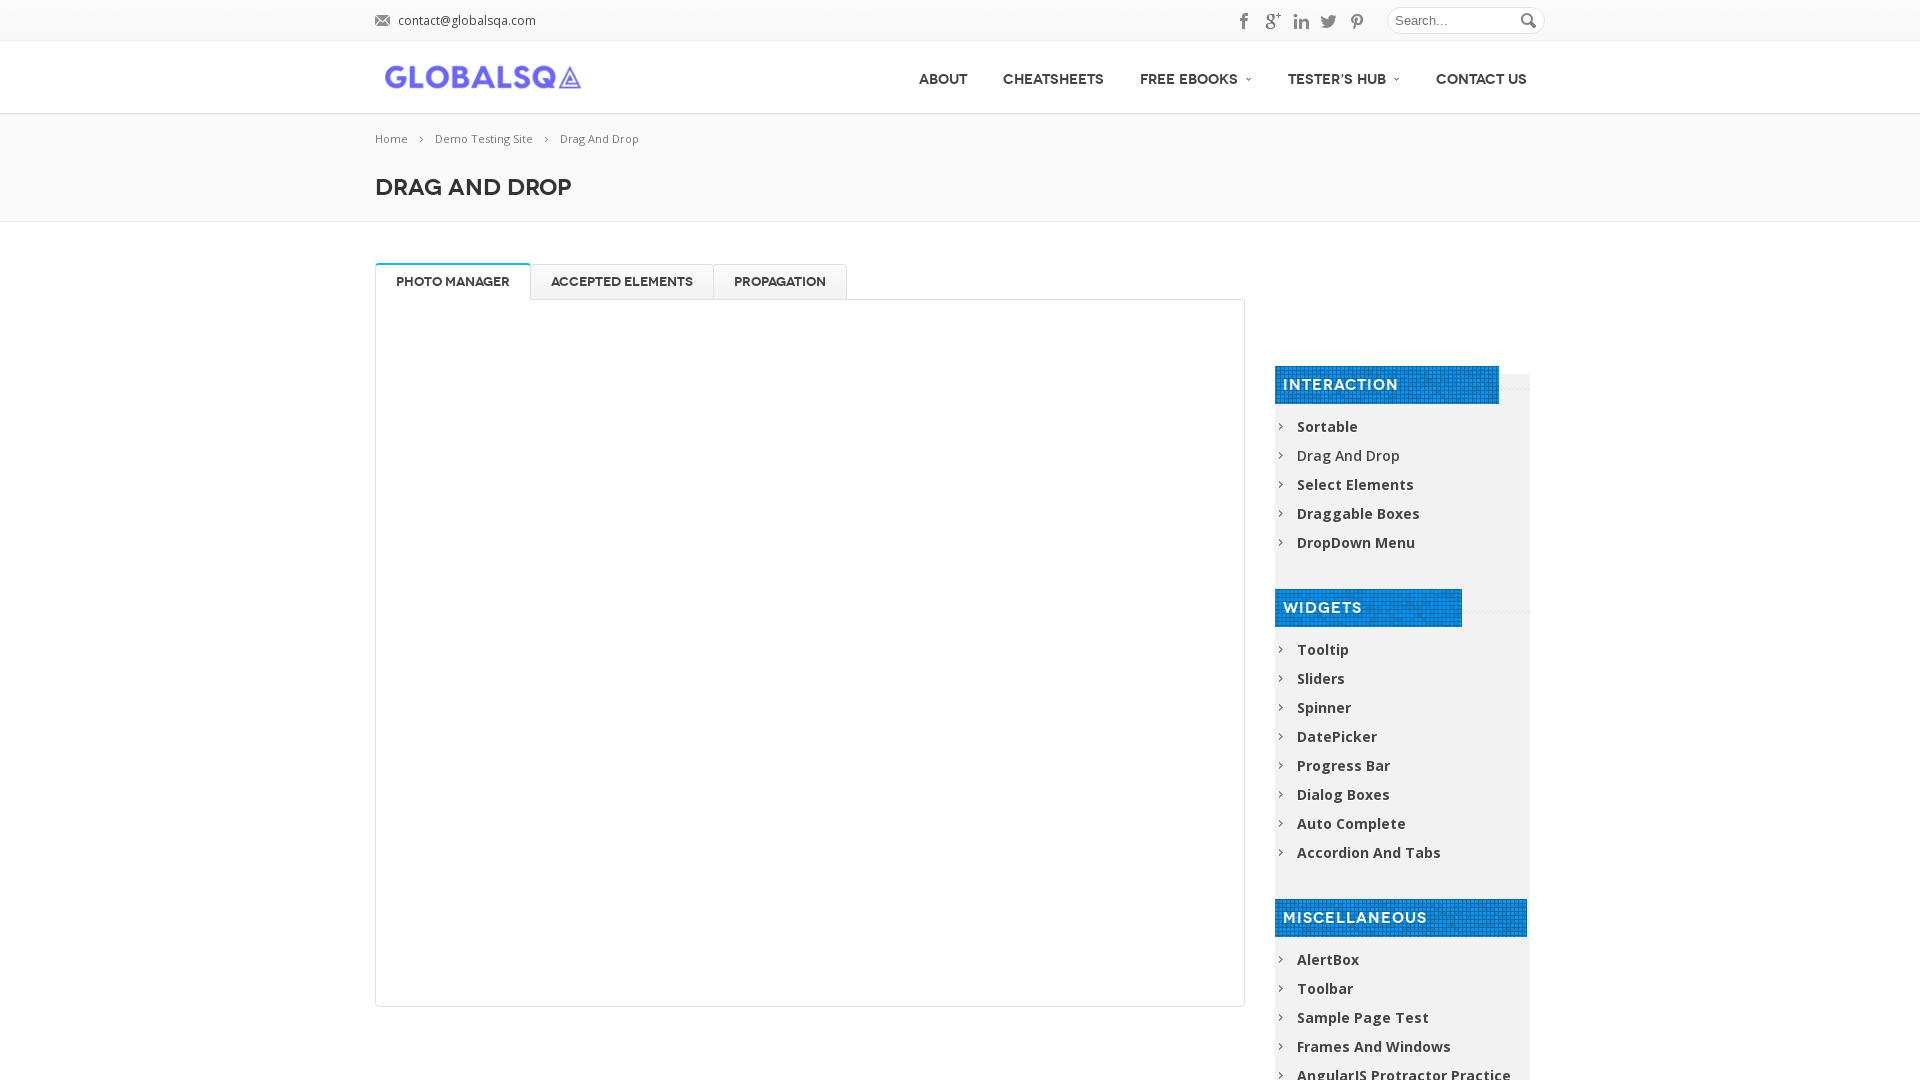

Dragged 'High Tatras 2' to trash drop zone at (971, 480)
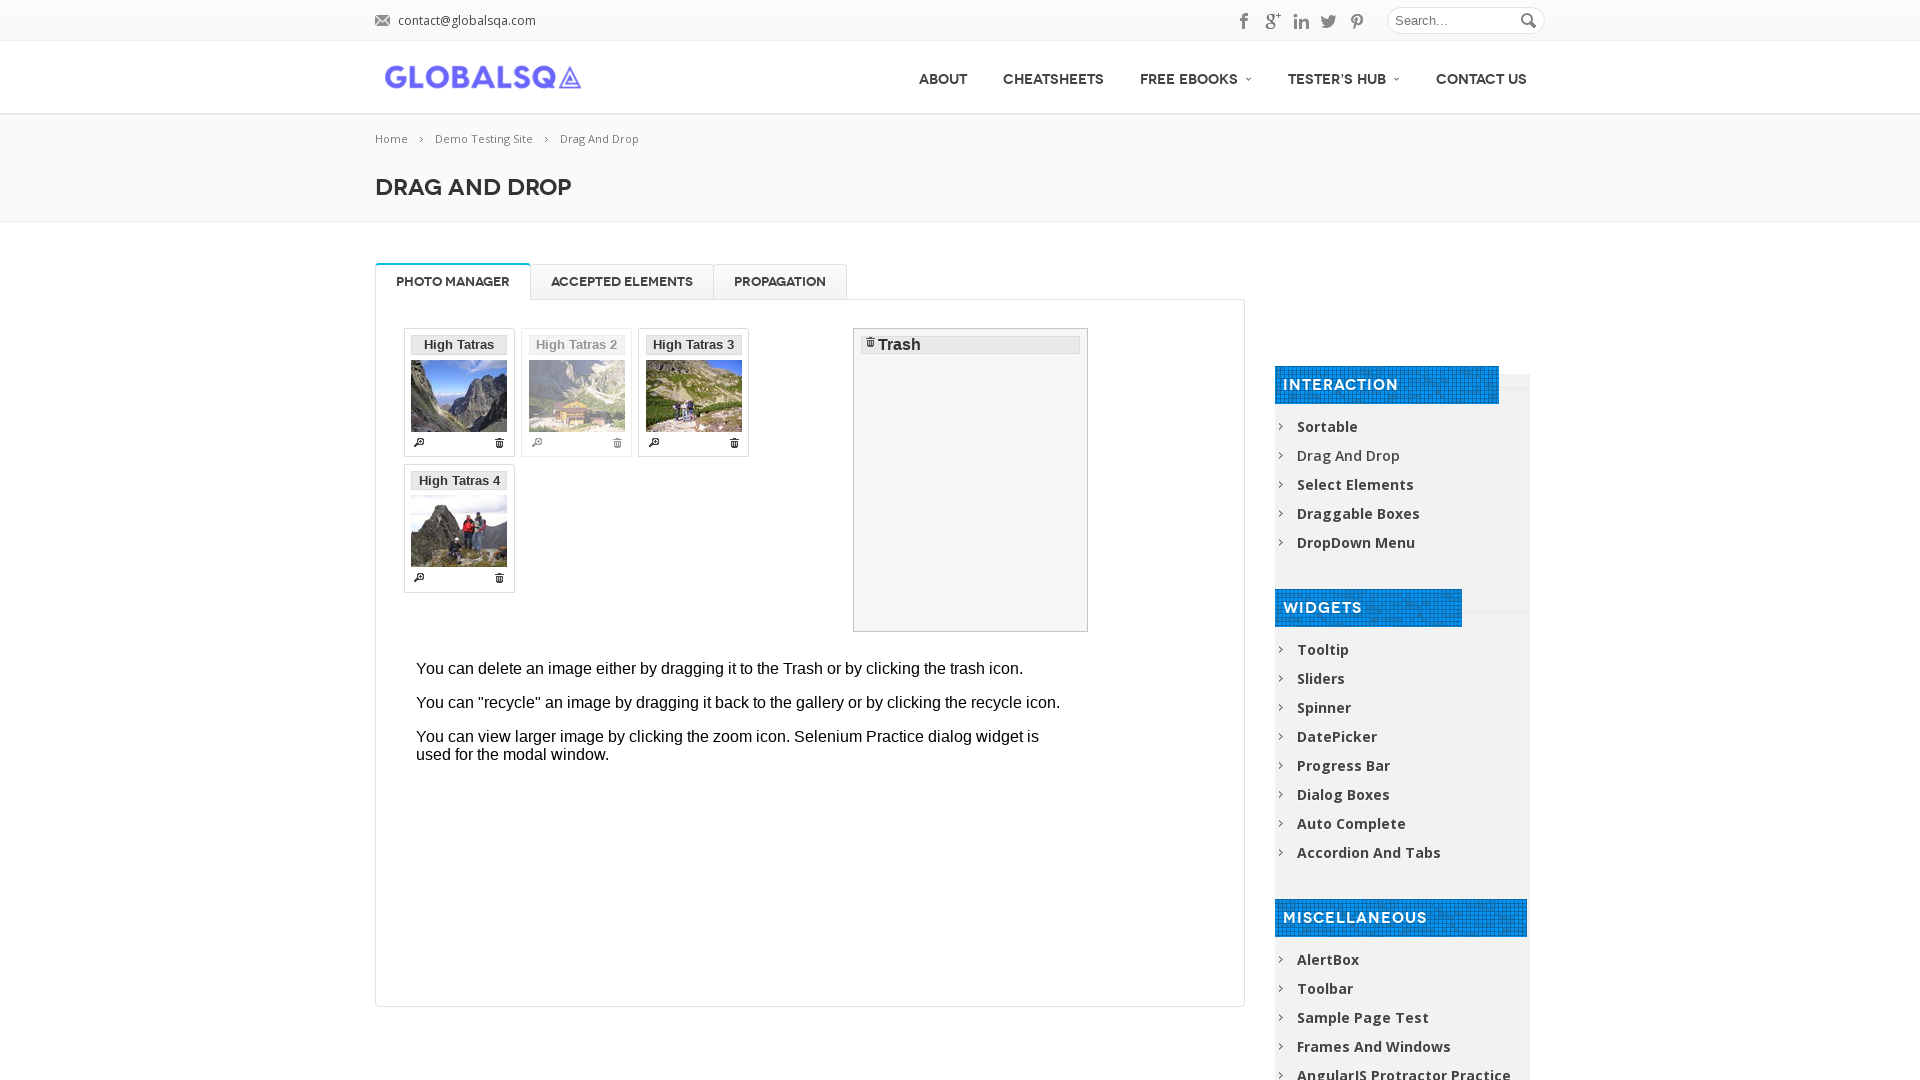

Dragged 'High Tatras 4' to trash drop zone at (971, 480)
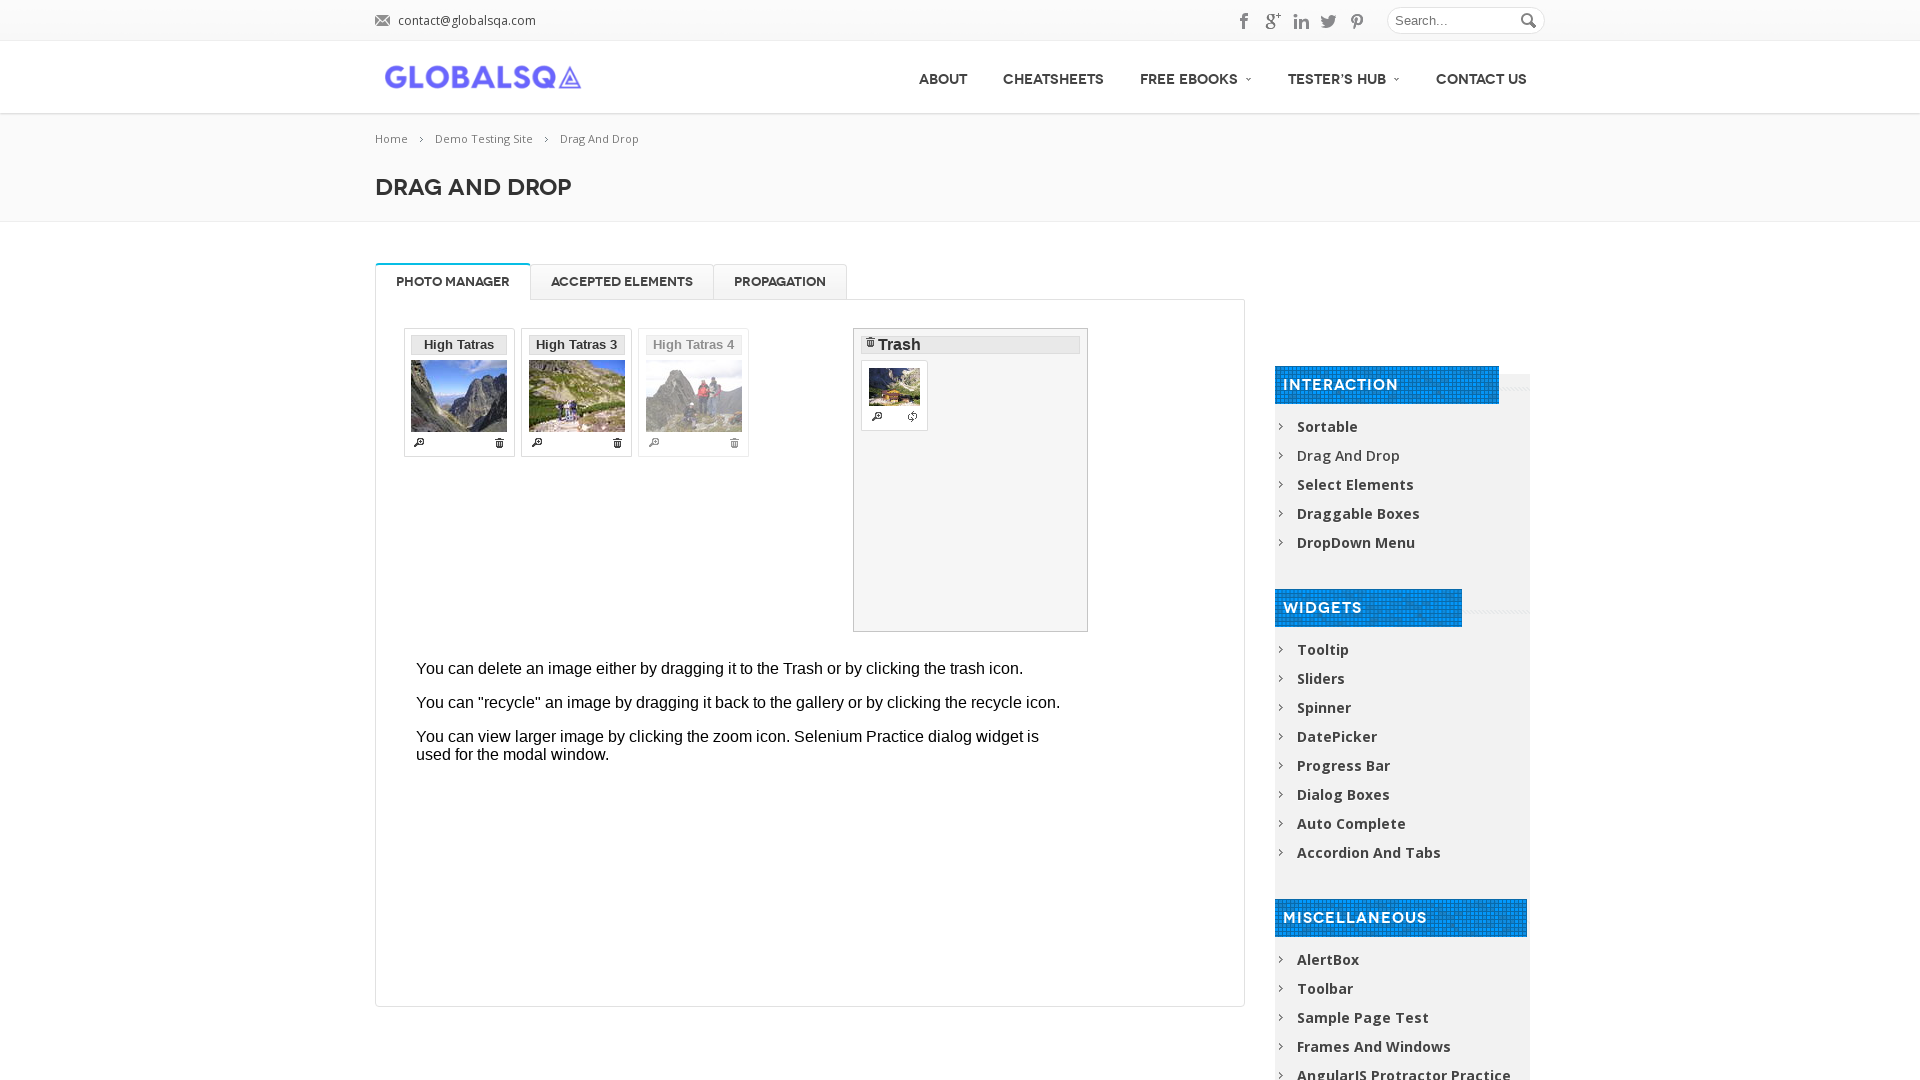

Waited 3 seconds for elements to settle
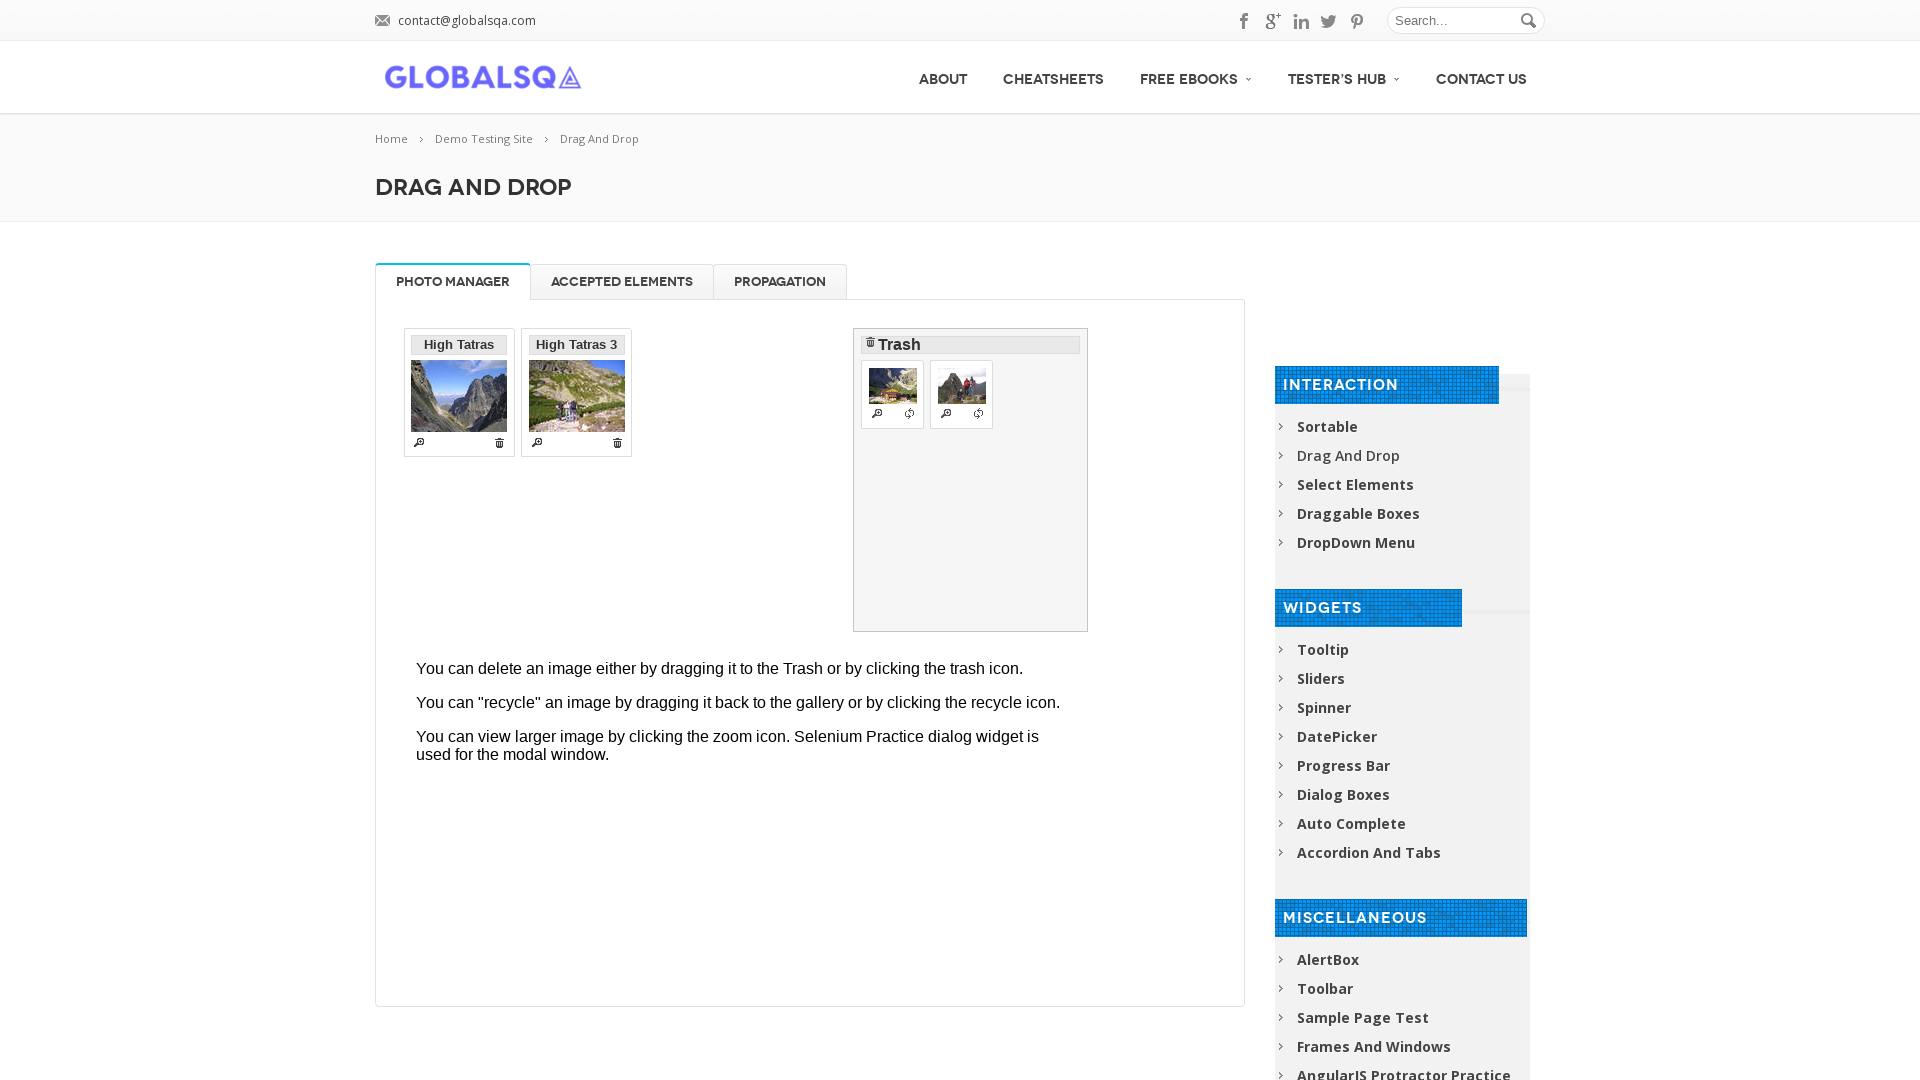

Verified 'High Tatras 2' is visible in trash drop zone
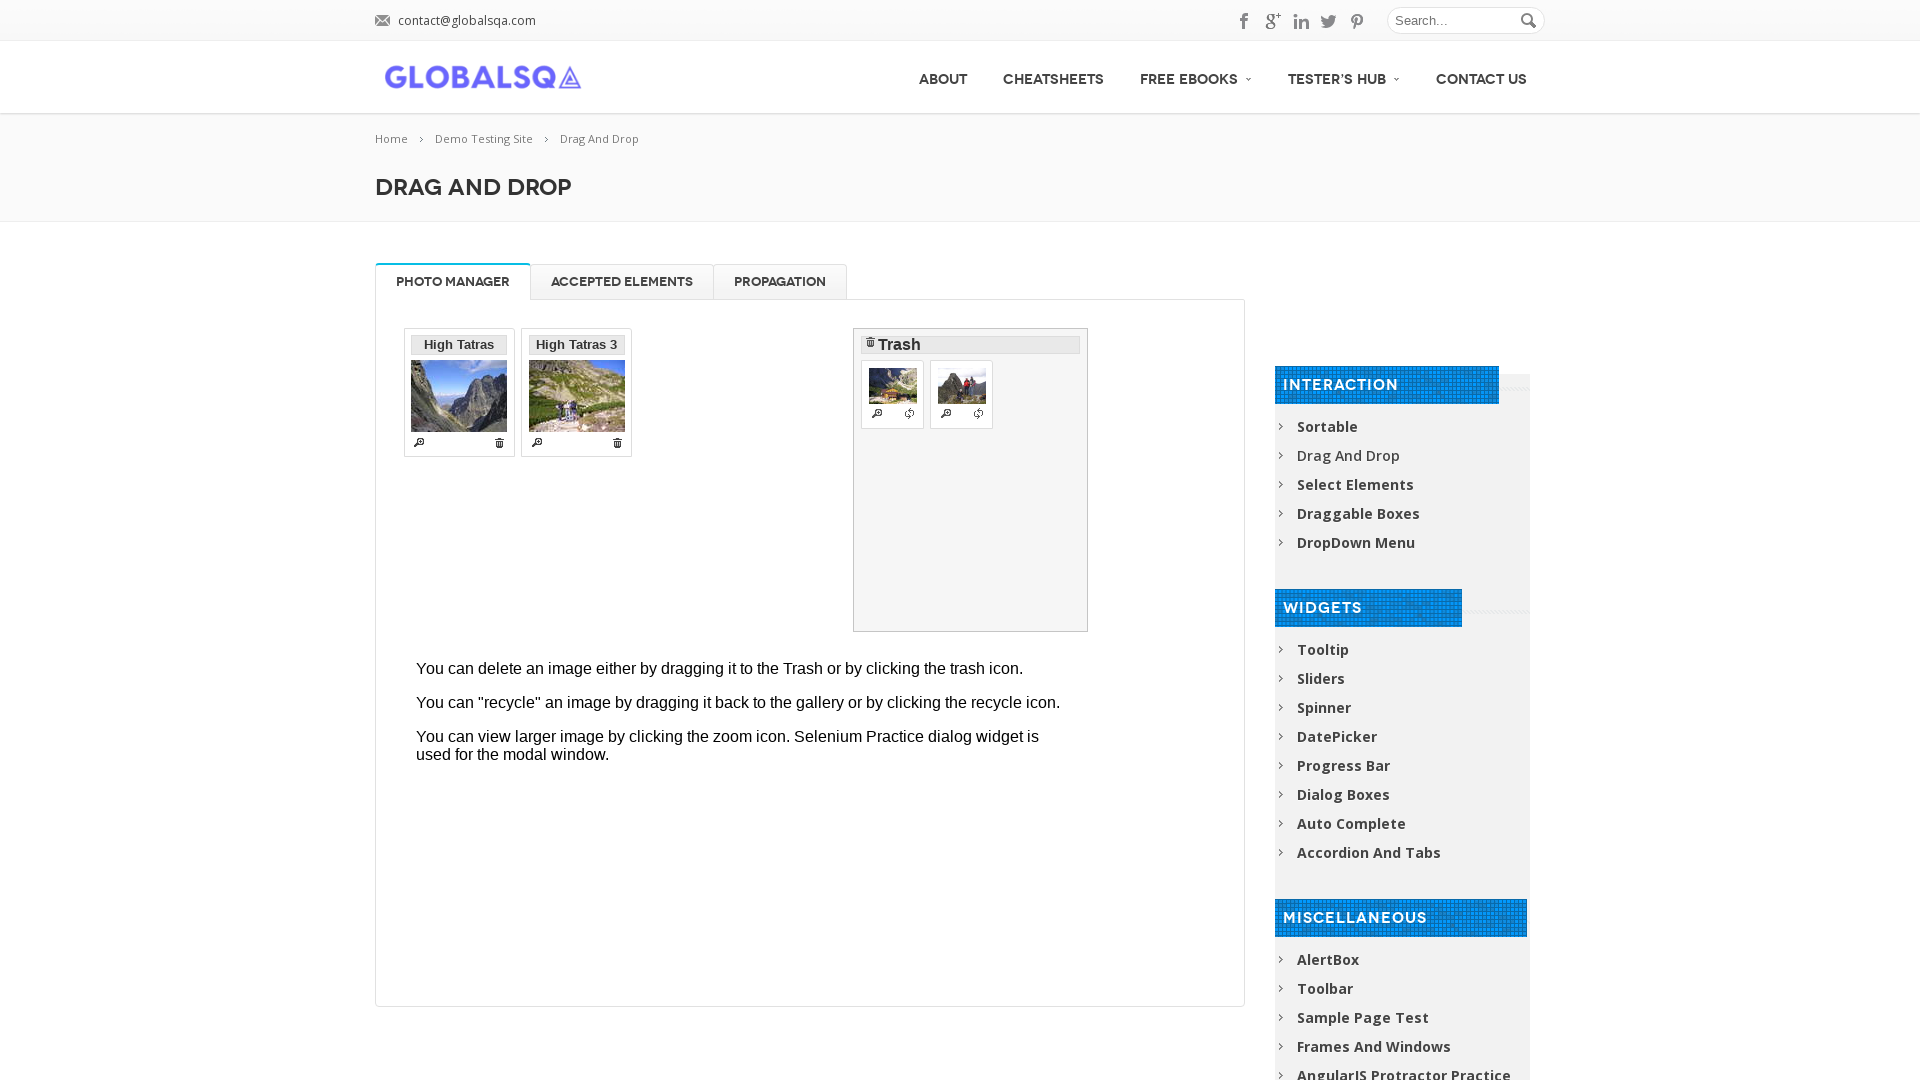

Verified 'High Tatras 4' is visible in trash drop zone
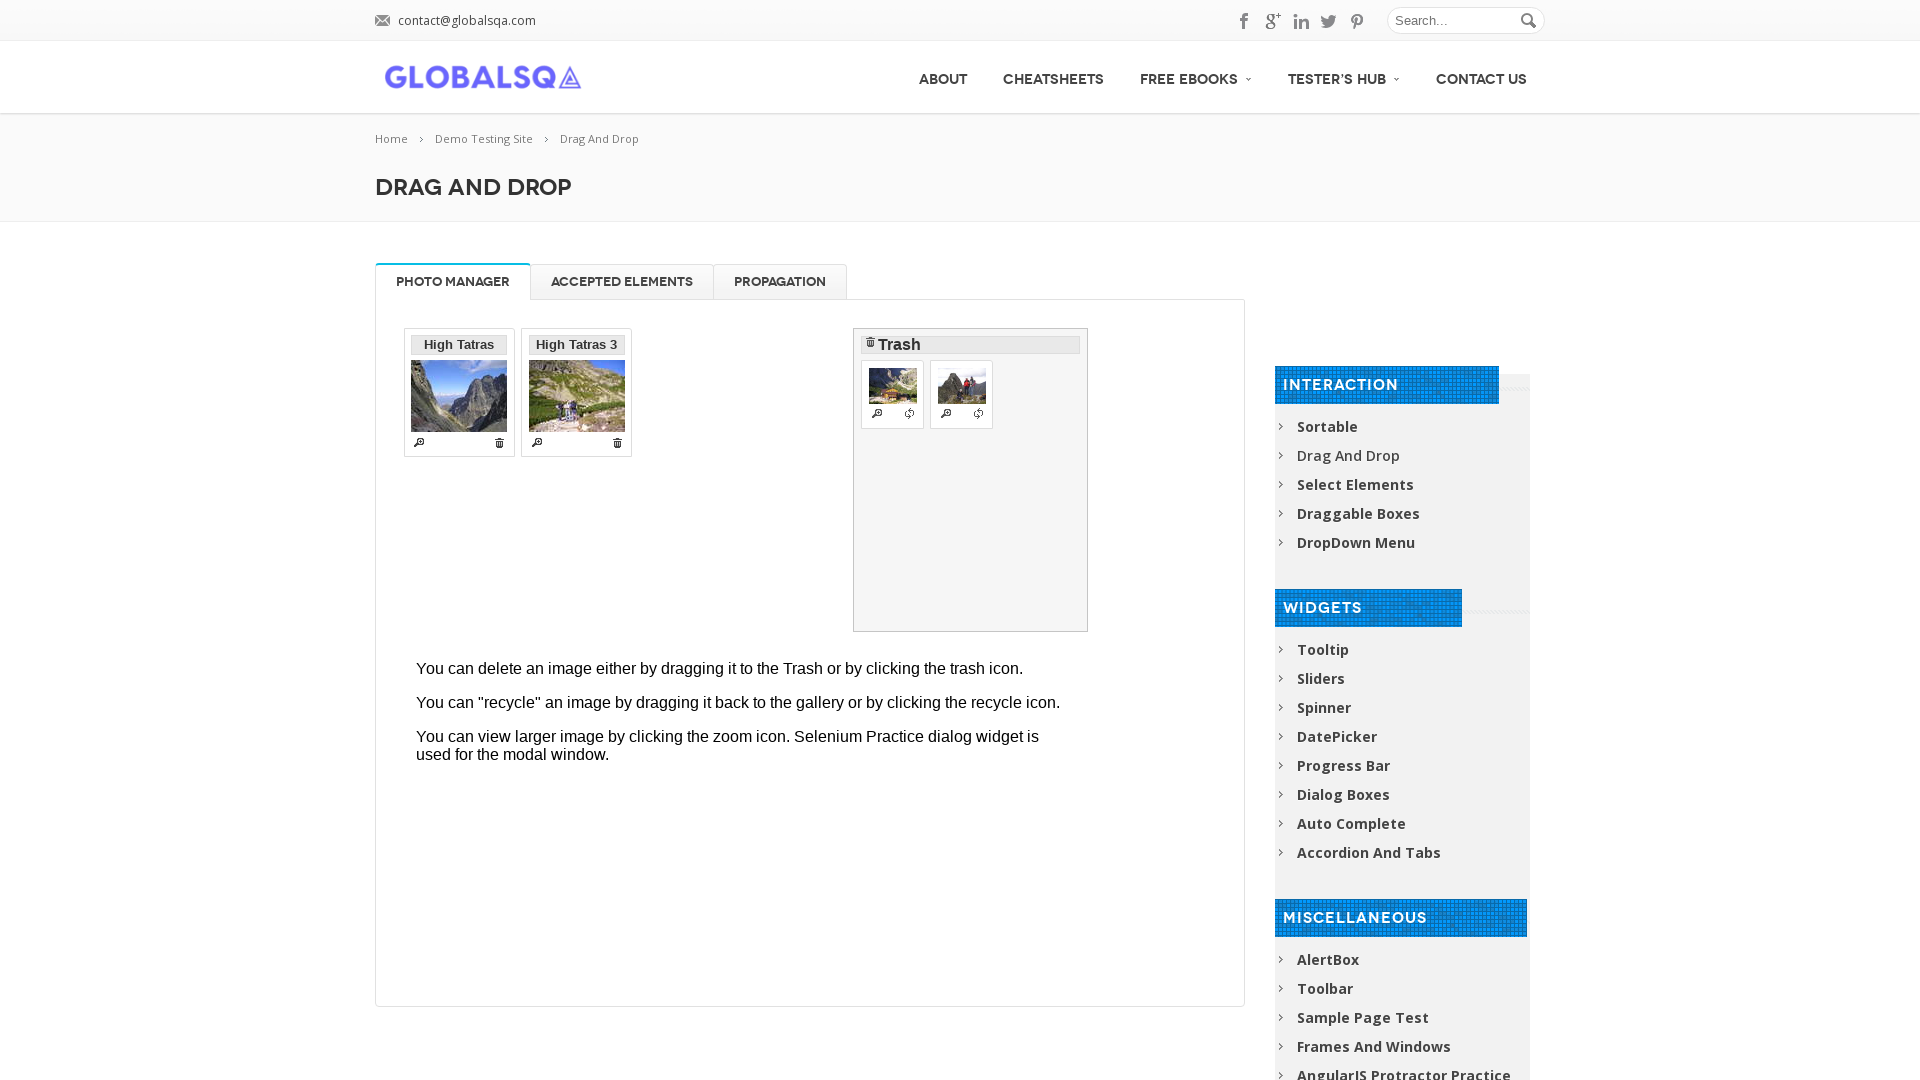

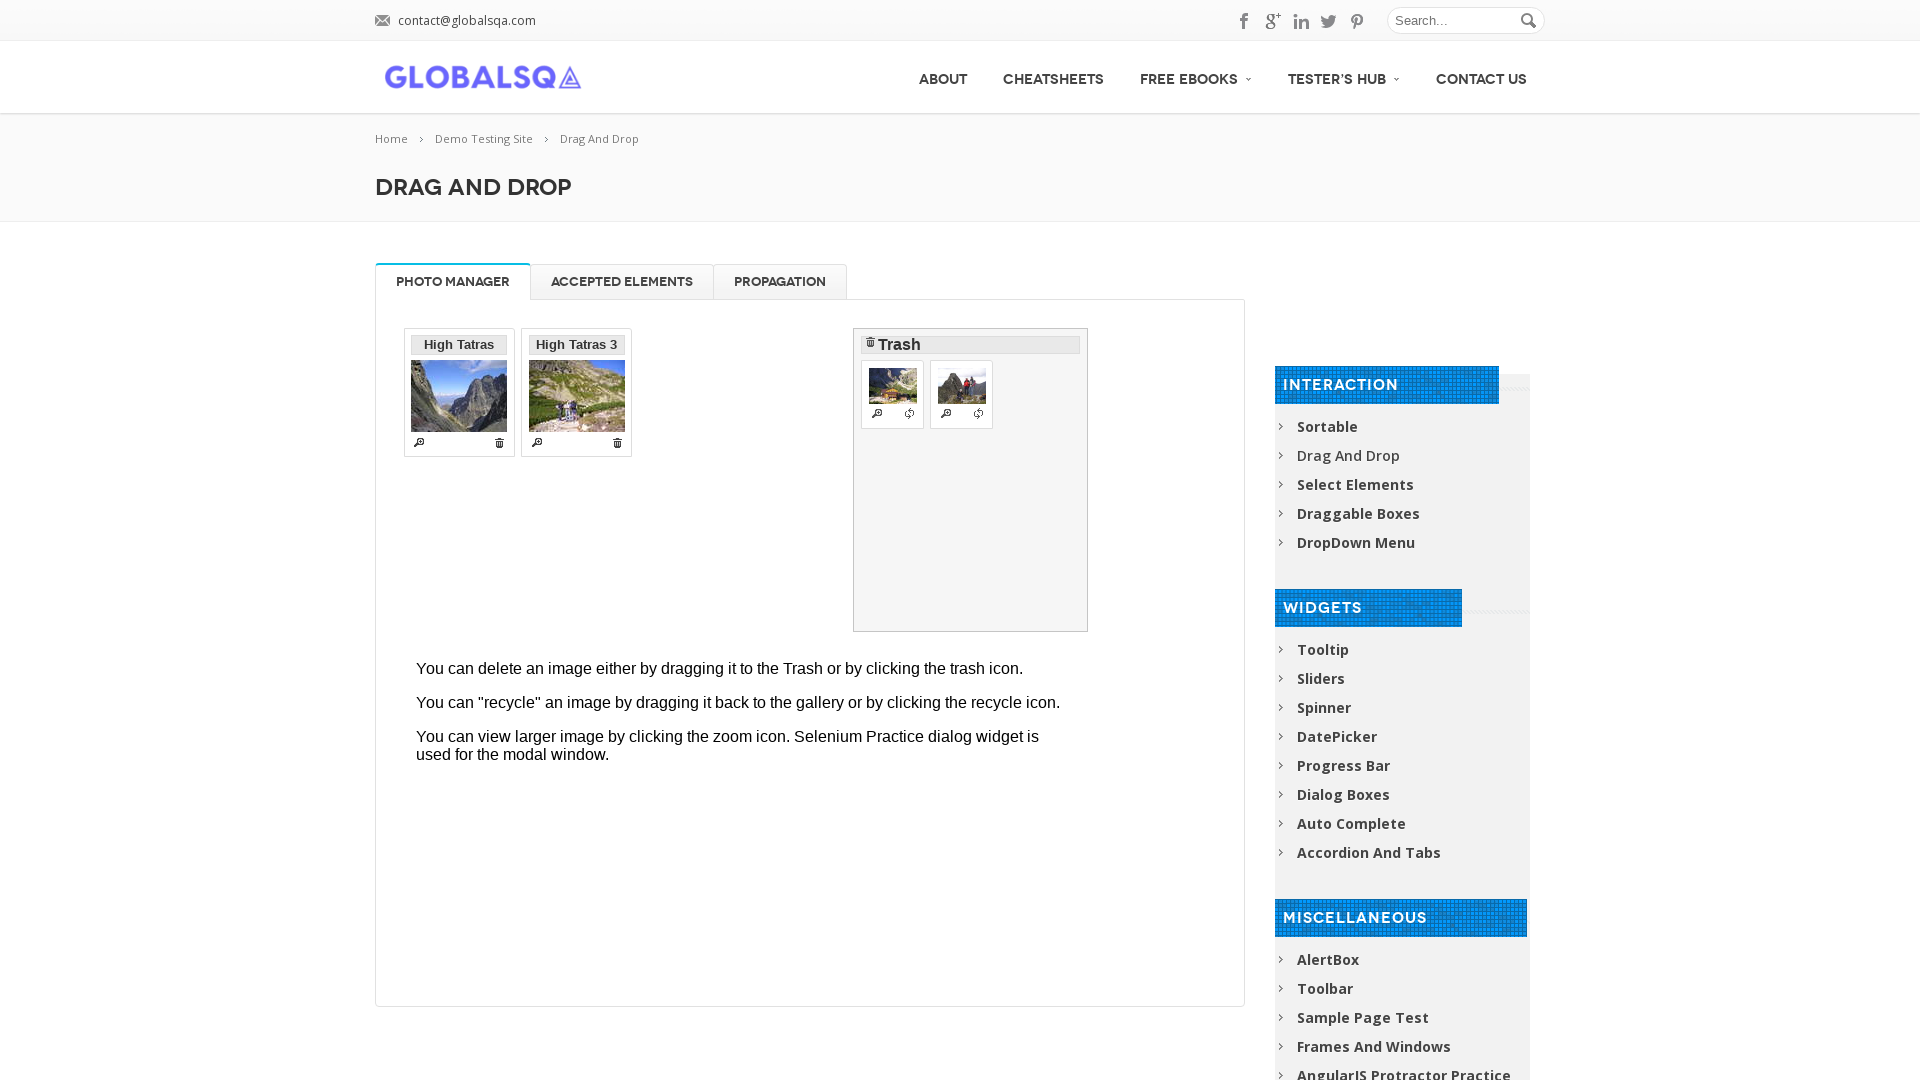